Tests table interaction on LeafGround by locating table rows and performing a click-and-hold action on a specific row, demonstrating mouse interaction with table elements.

Starting URL: https://leafground.com/table.xhtml

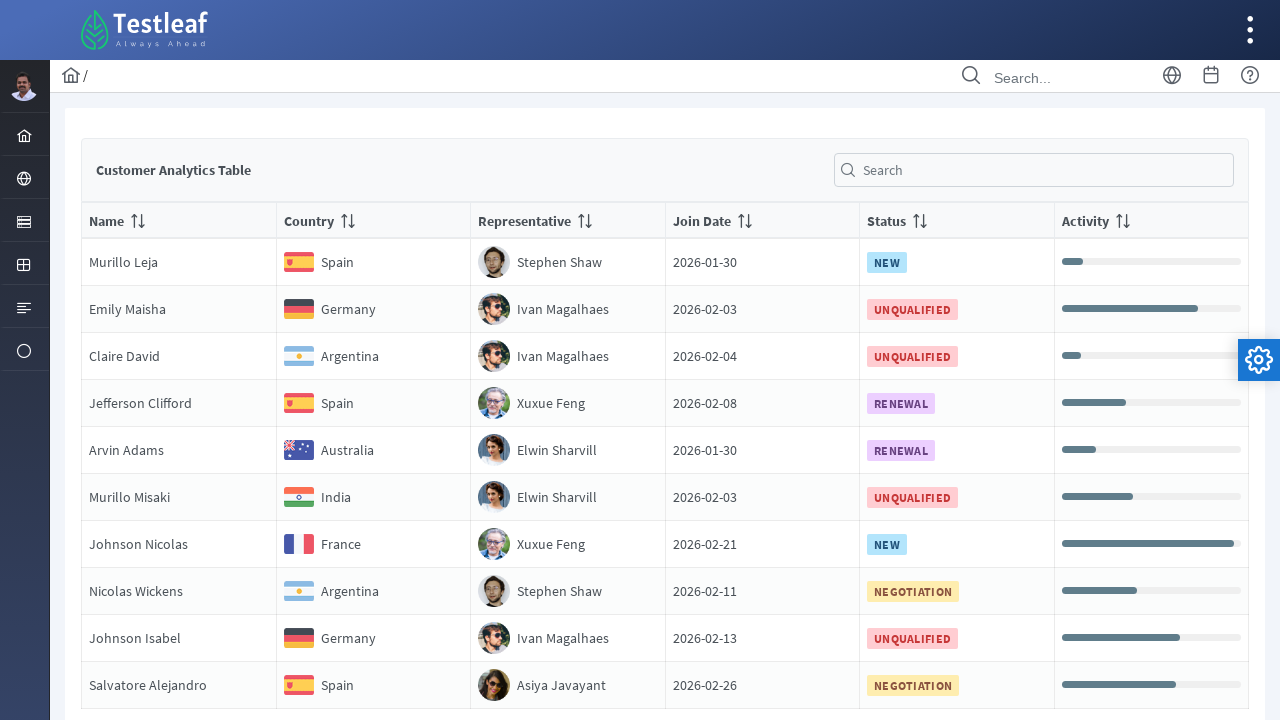

Waited for table rows to load
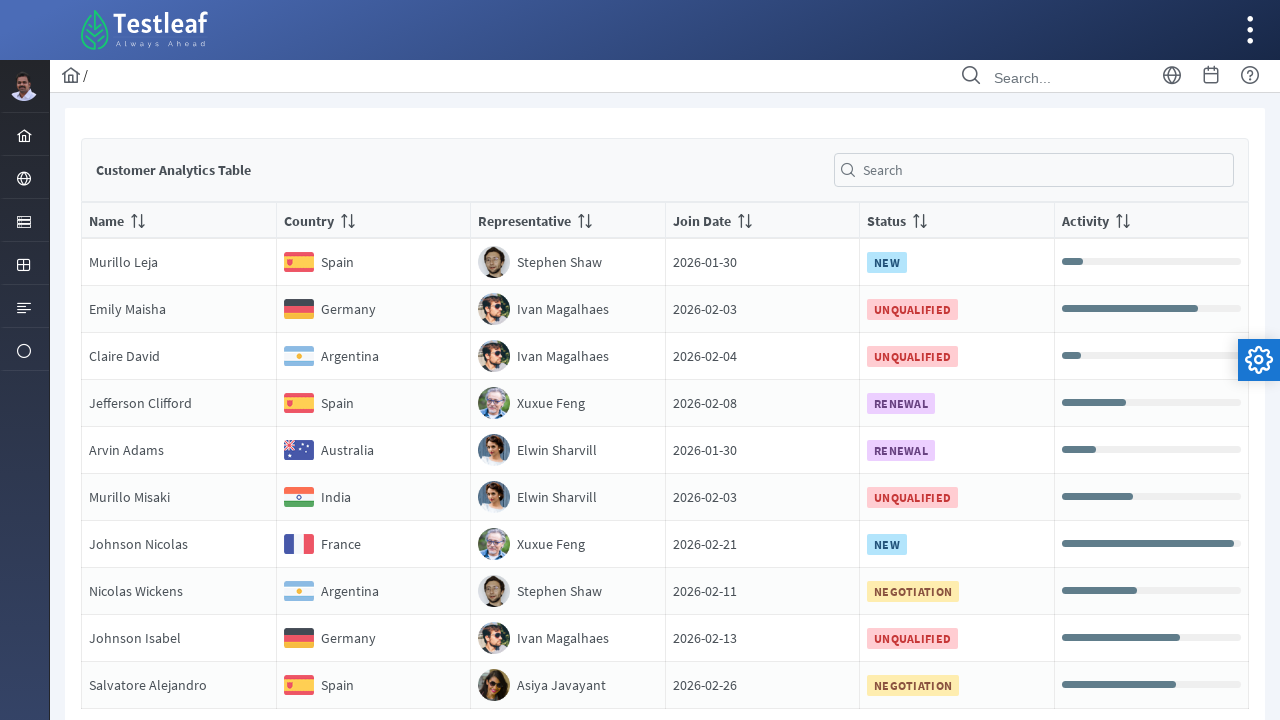

Located all table rows
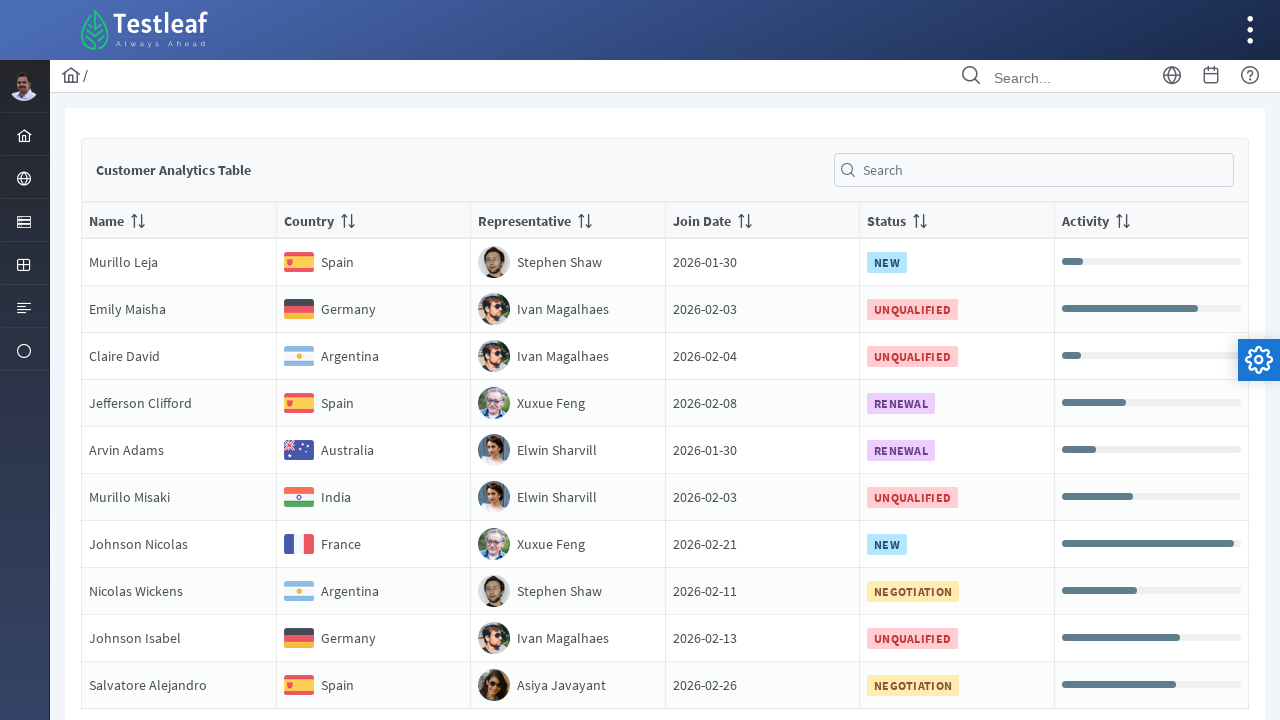

Selected 5th table row (index 4)
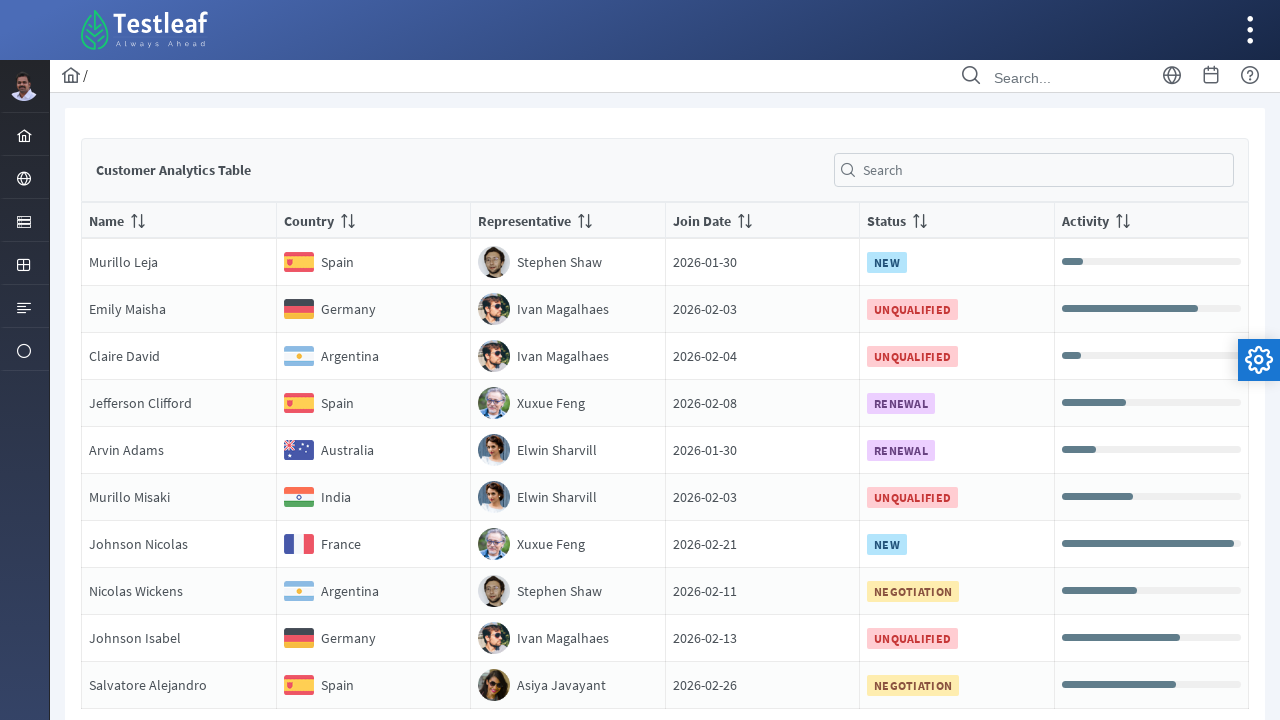

Hovered over the 5th table row at (665, 450) on #form\:j_idt89_data tr >> nth=4
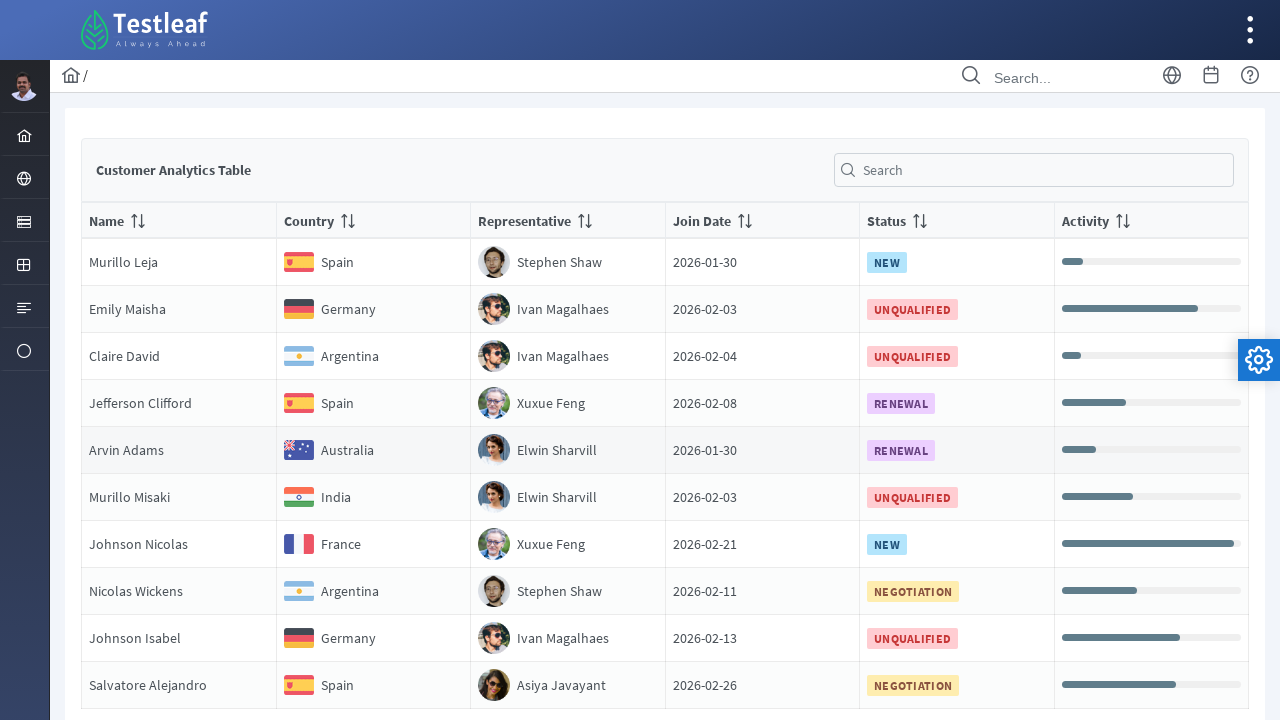

Pressed mouse button down on table row at (665, 450)
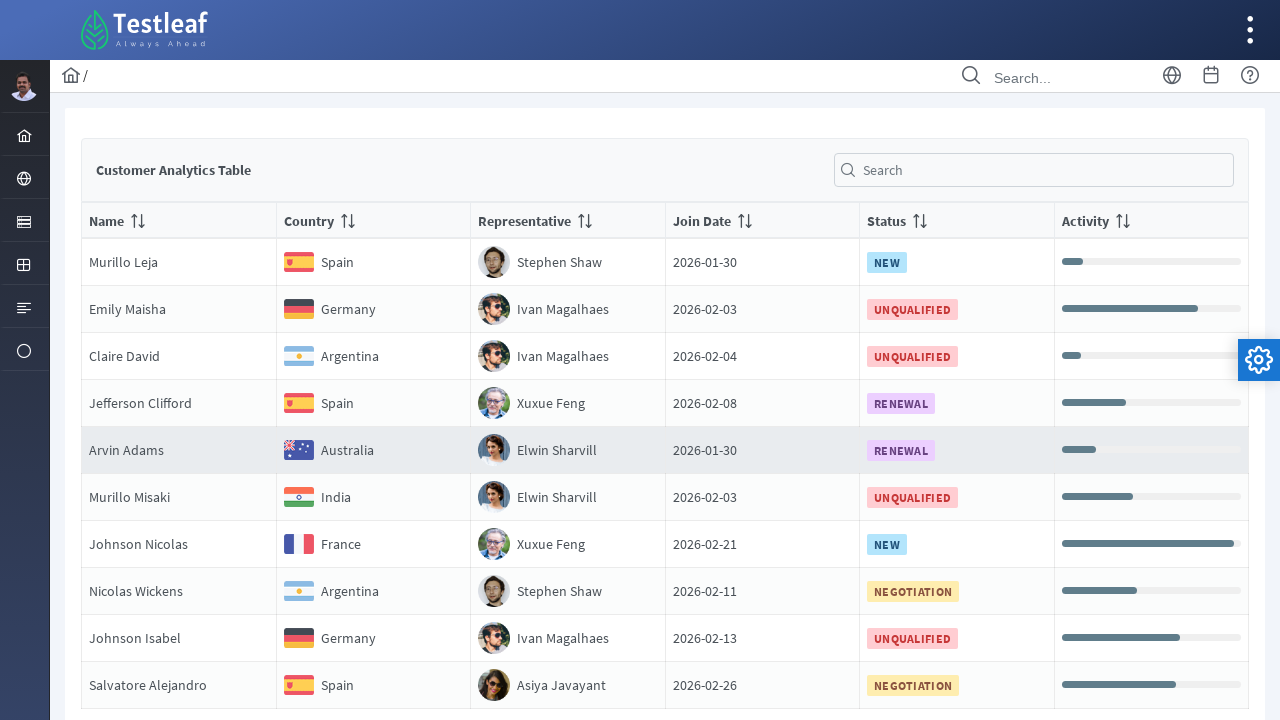

Held mouse button for 500ms
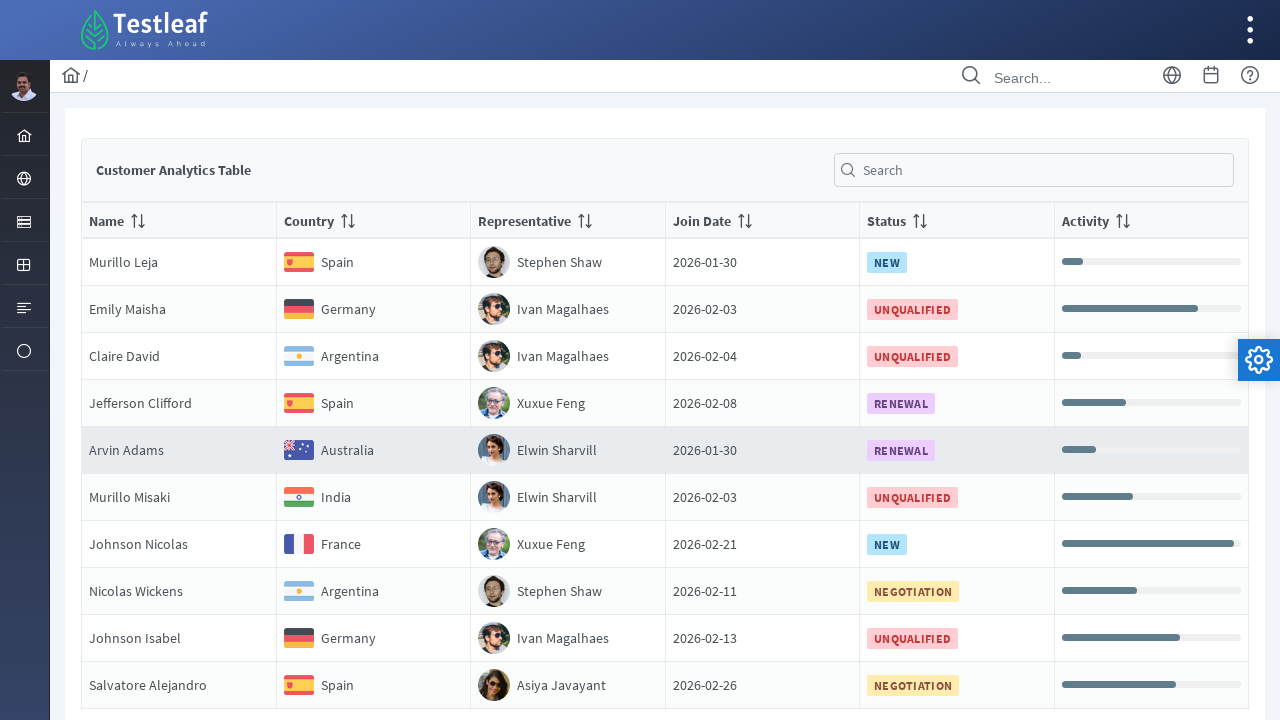

Released mouse button at (665, 450)
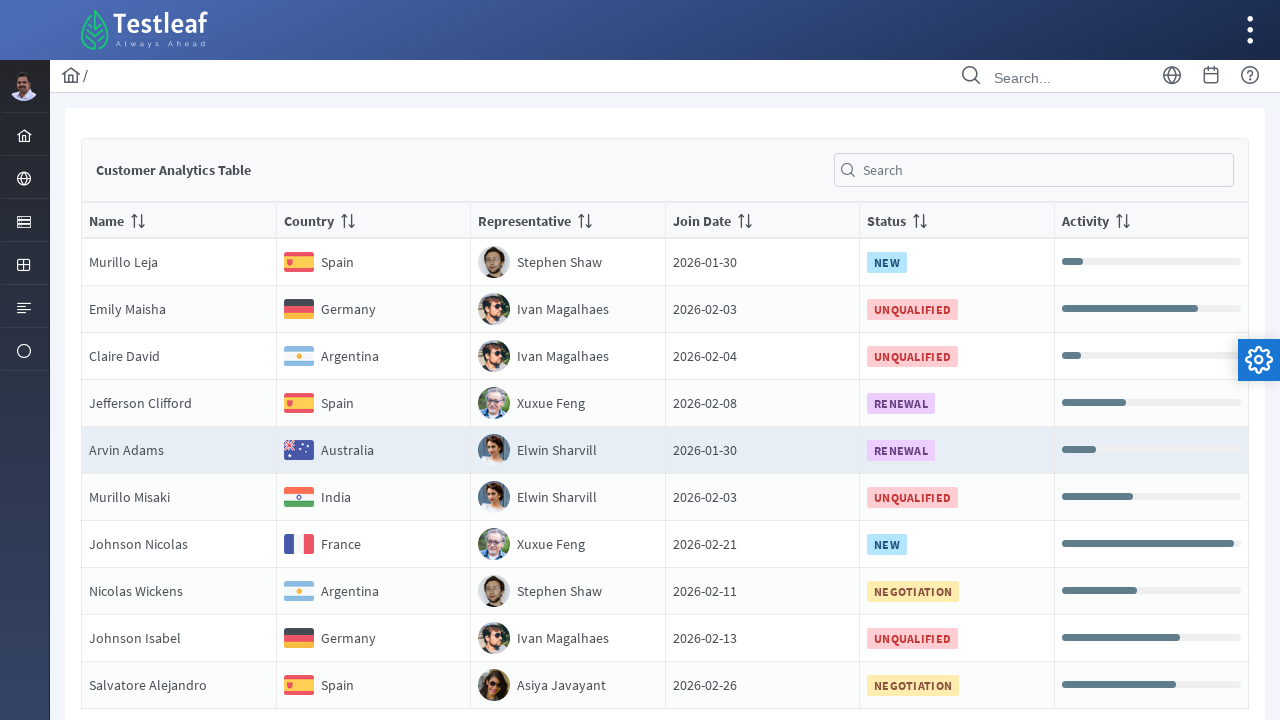

Selected 6th table row (index 5) for verification
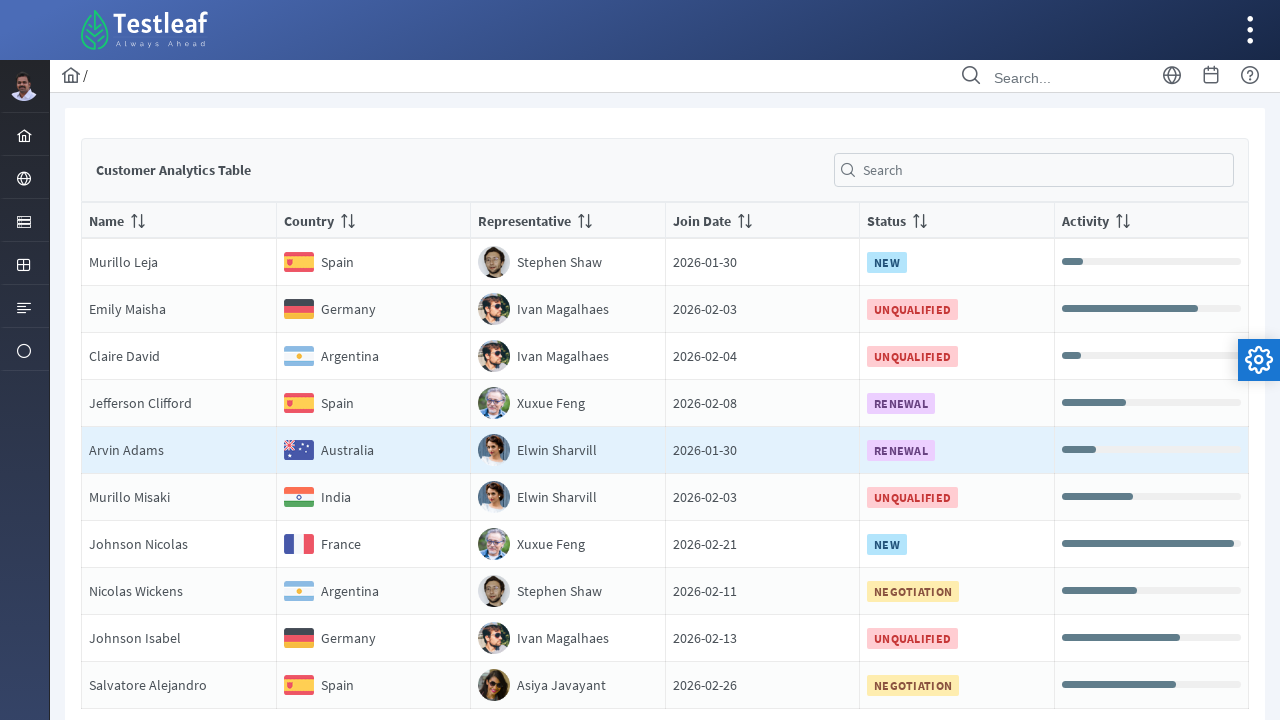

Verified 6th table row is visible
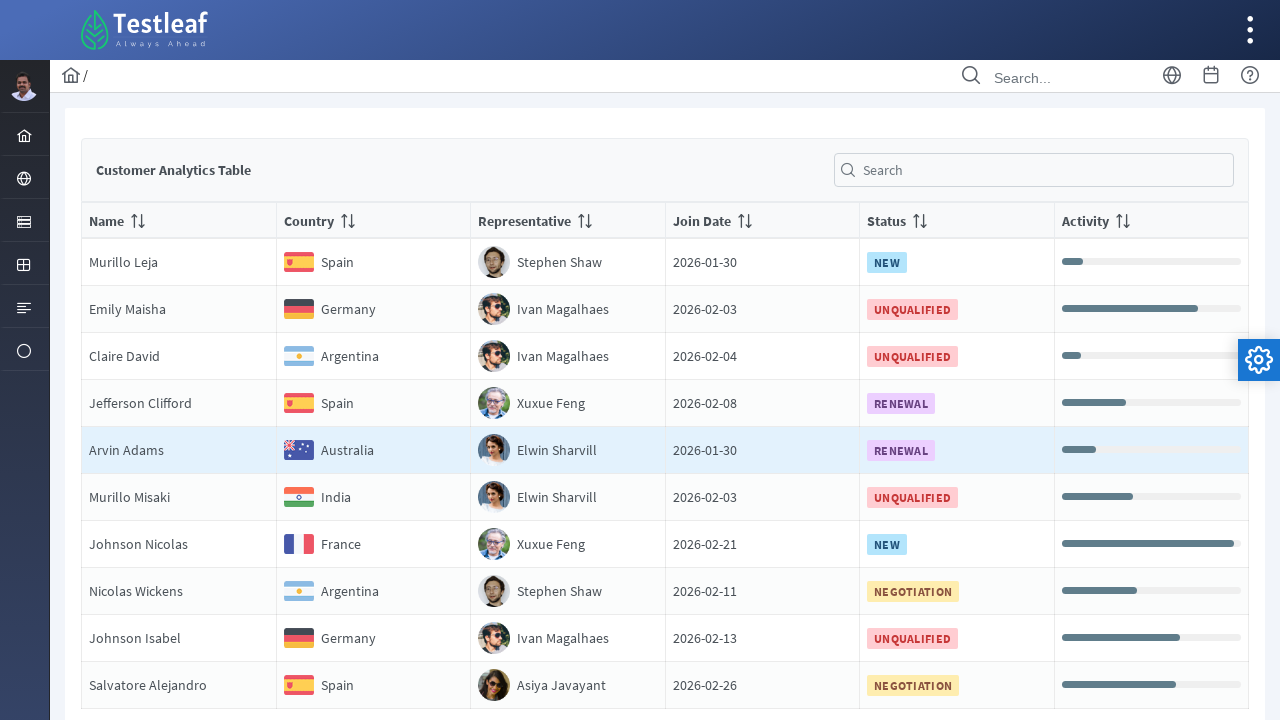

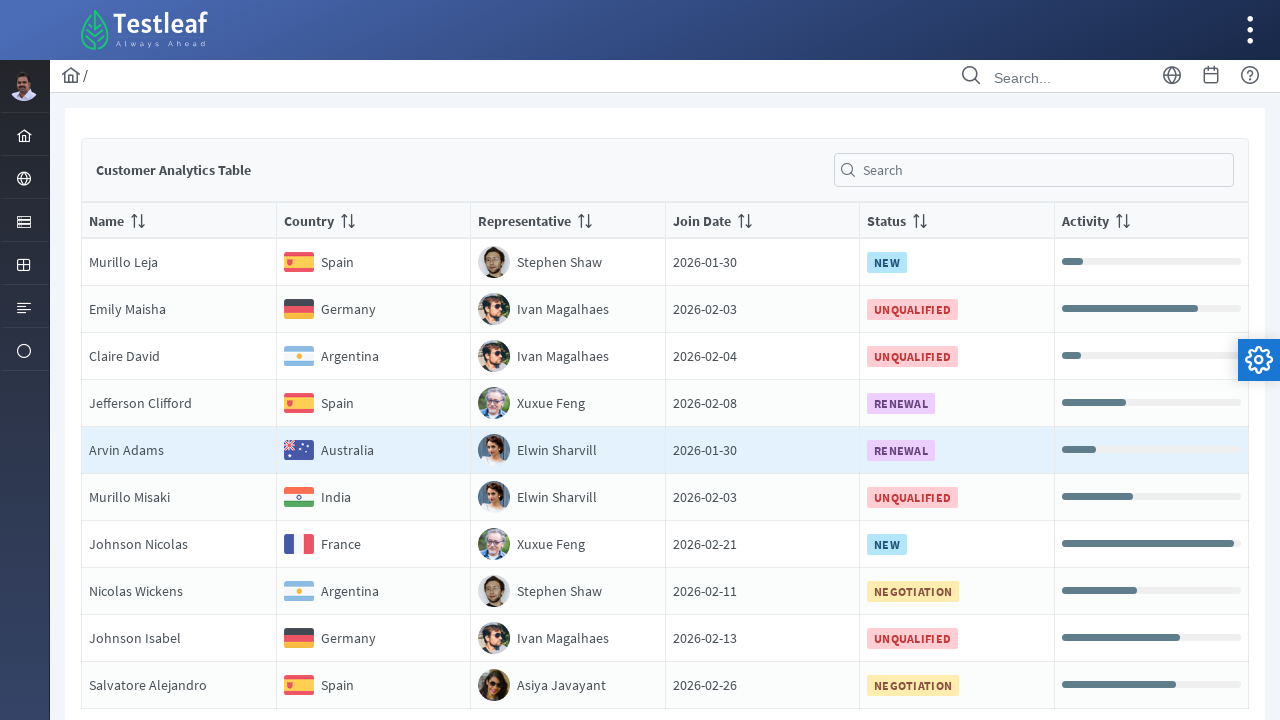